Tests that other controls are hidden when editing a todo item

Starting URL: https://demo.playwright.dev/todomvc

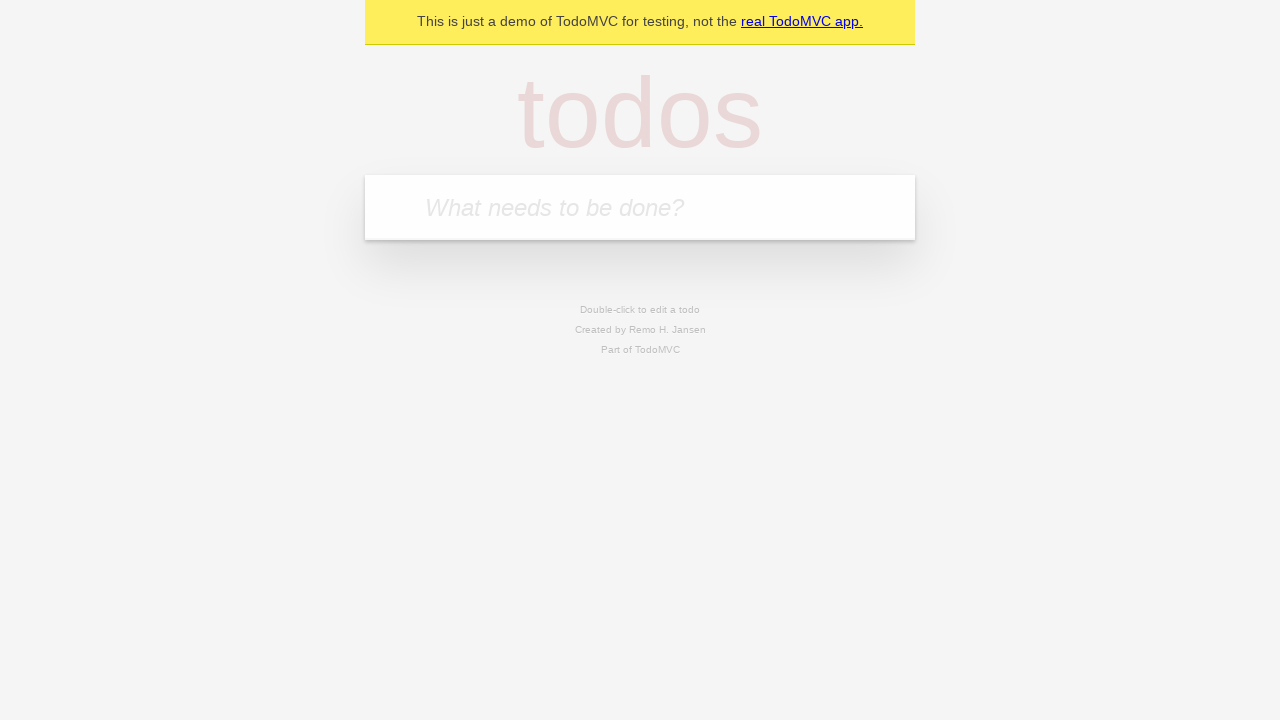

Filled todo input with 'buy some cheese' on internal:attr=[placeholder="What needs to be done?"i]
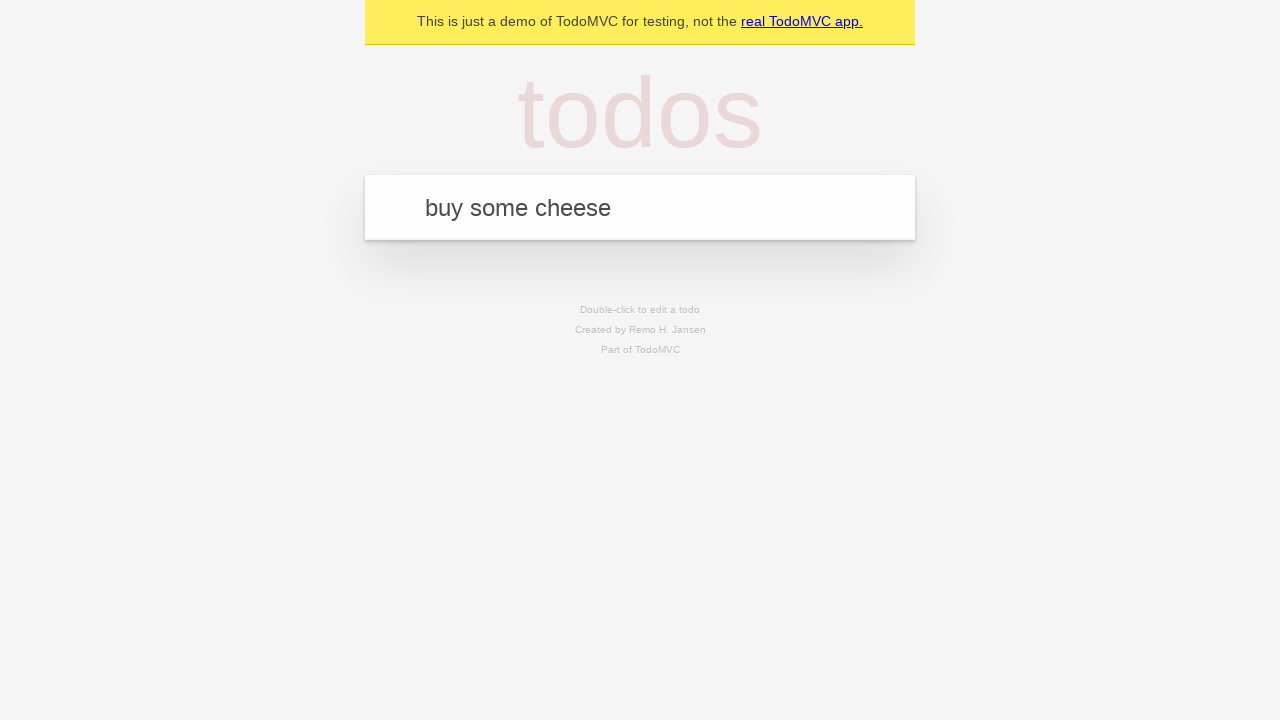

Pressed Enter to create todo 'buy some cheese' on internal:attr=[placeholder="What needs to be done?"i]
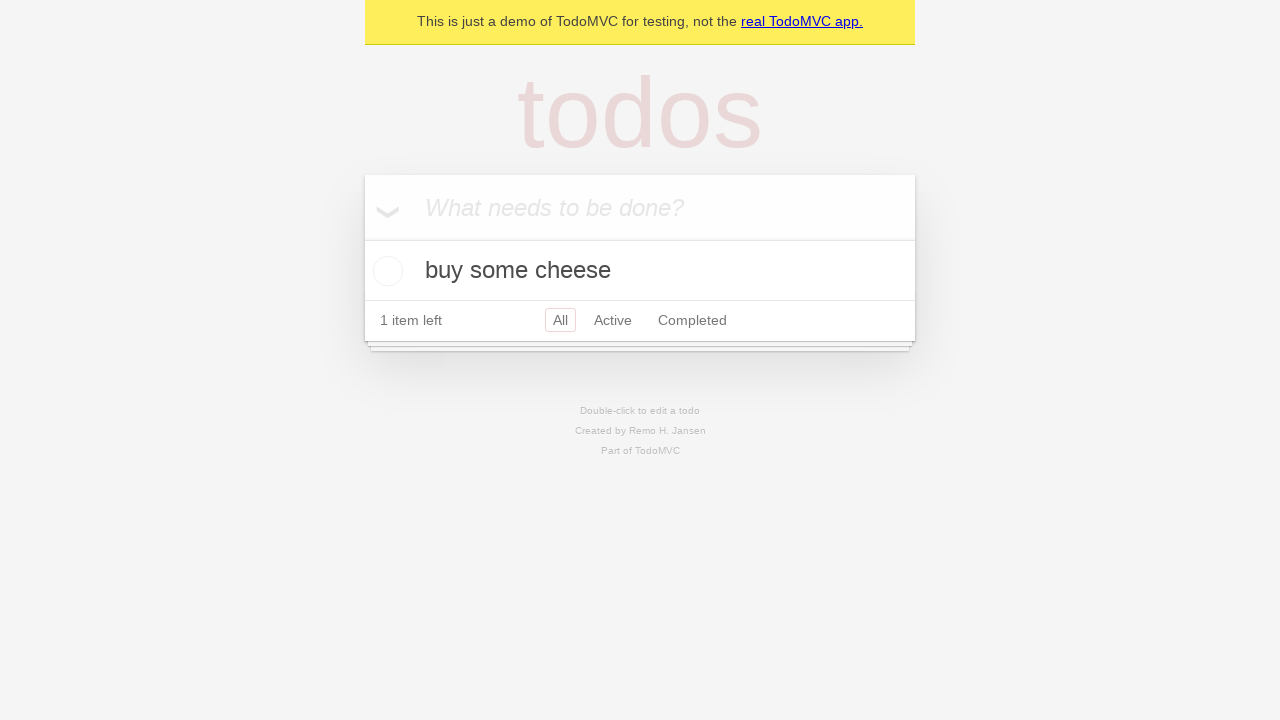

Filled todo input with 'feed the cat' on internal:attr=[placeholder="What needs to be done?"i]
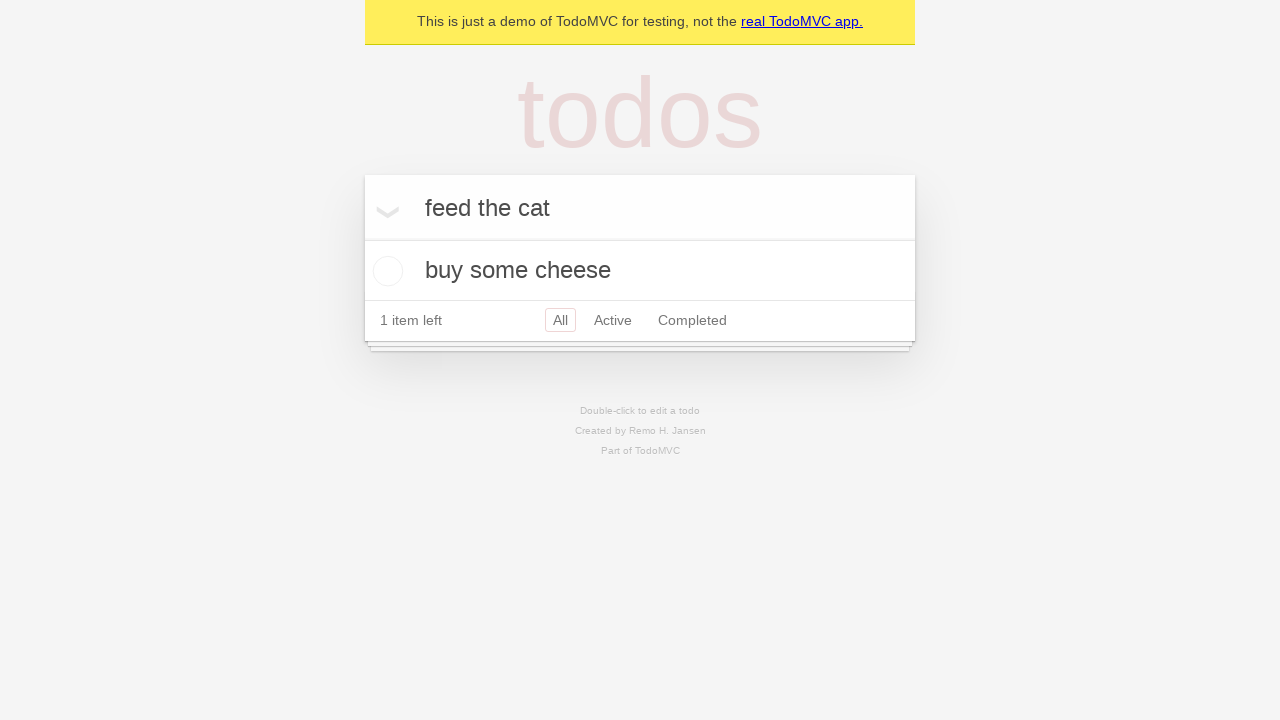

Pressed Enter to create todo 'feed the cat' on internal:attr=[placeholder="What needs to be done?"i]
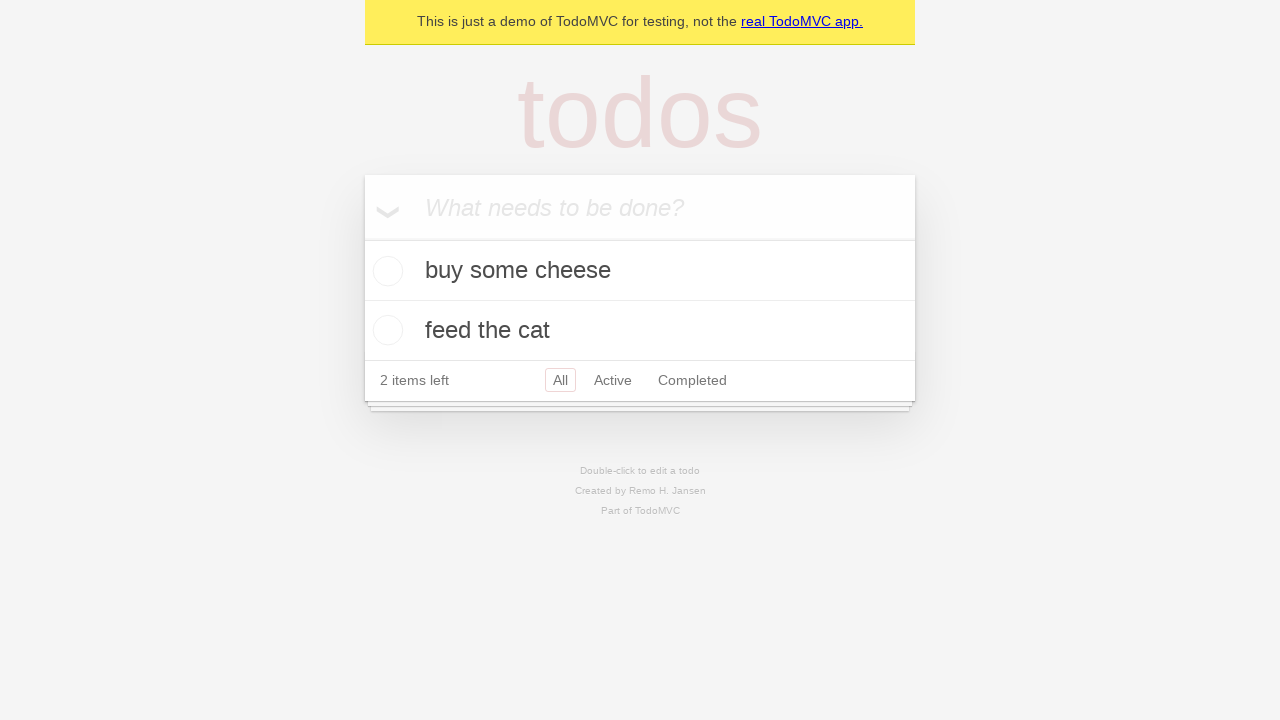

Filled todo input with 'book a doctors appointment' on internal:attr=[placeholder="What needs to be done?"i]
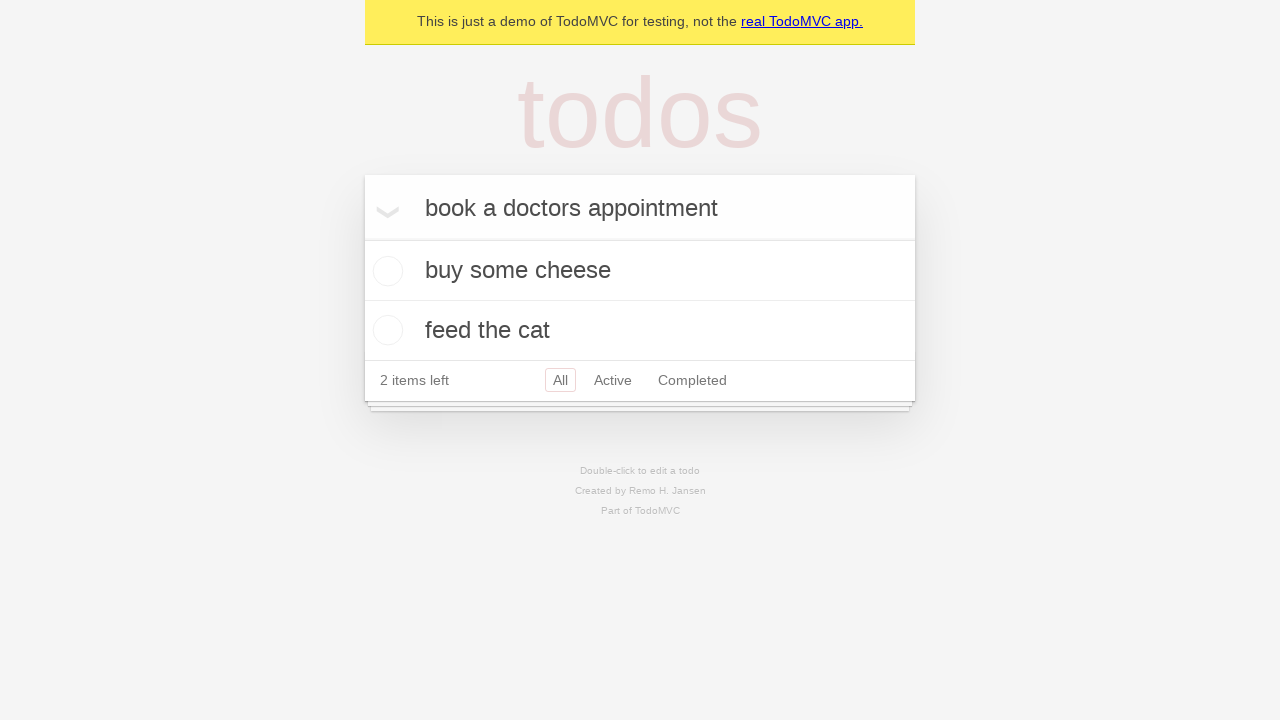

Pressed Enter to create todo 'book a doctors appointment' on internal:attr=[placeholder="What needs to be done?"i]
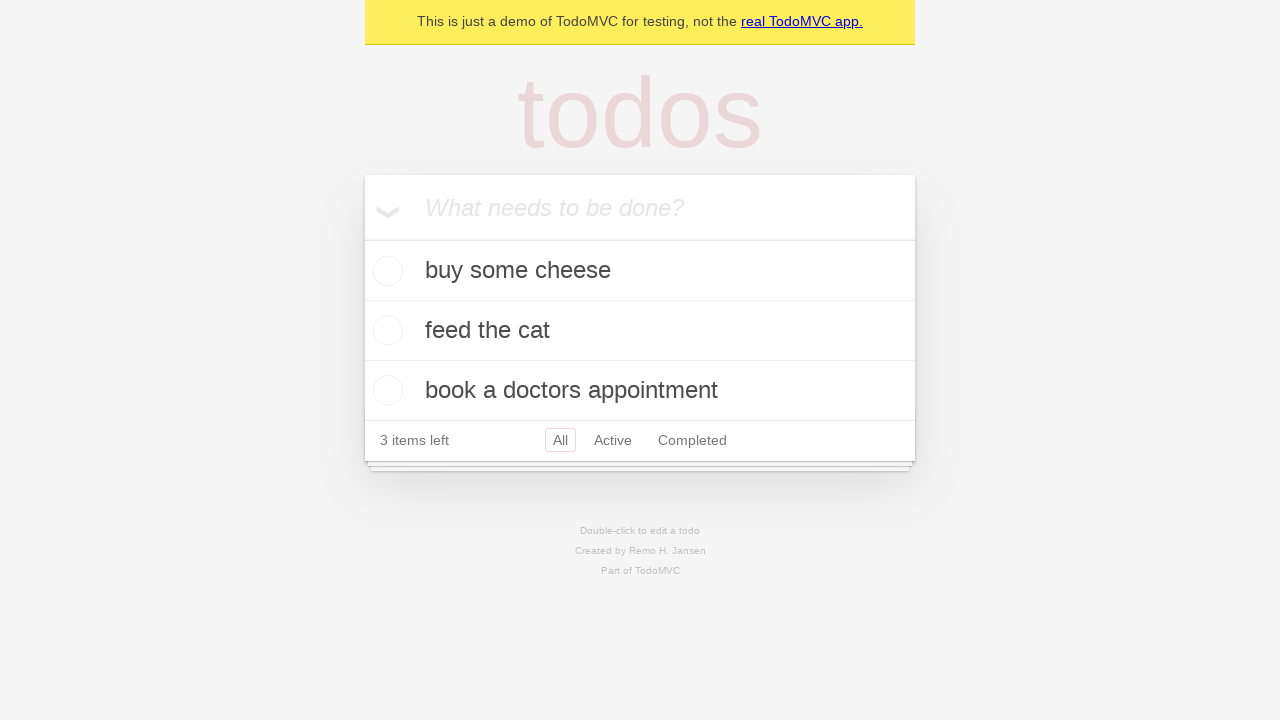

Double-clicked second todo item to enter edit mode at (640, 331) on internal:testid=[data-testid="todo-item"s] >> nth=1
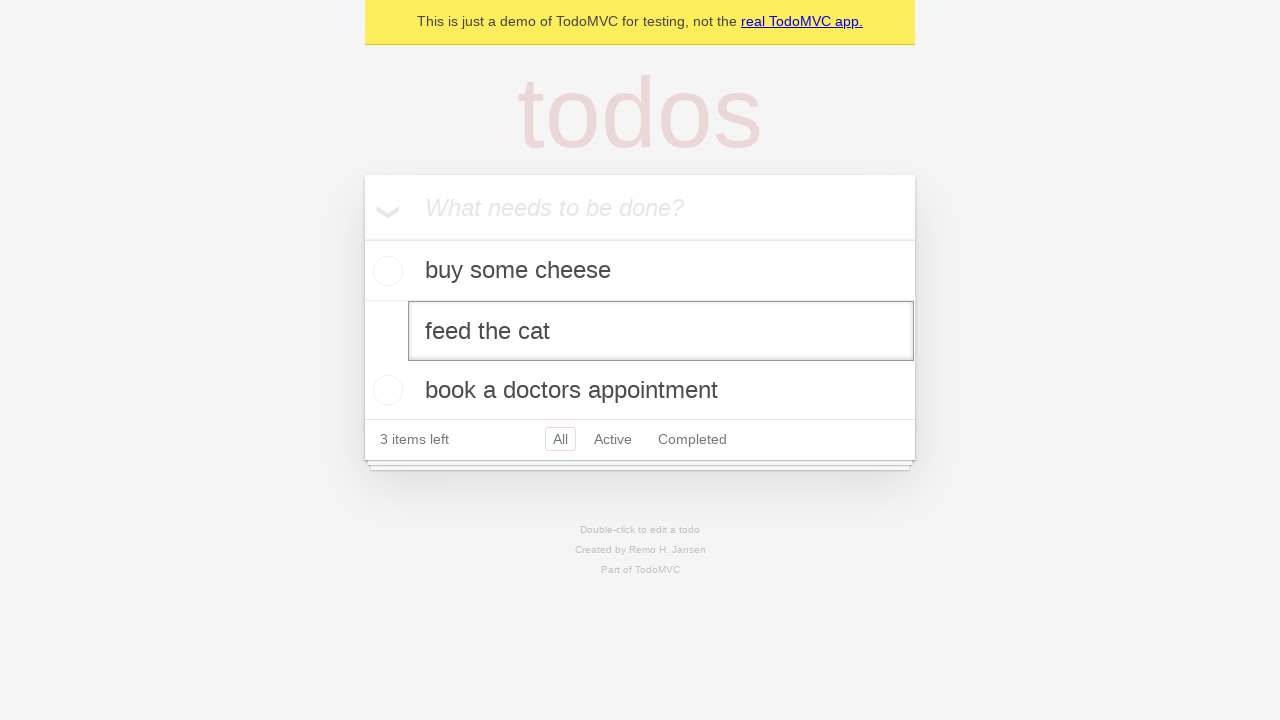

Edit input field appeared for second todo item
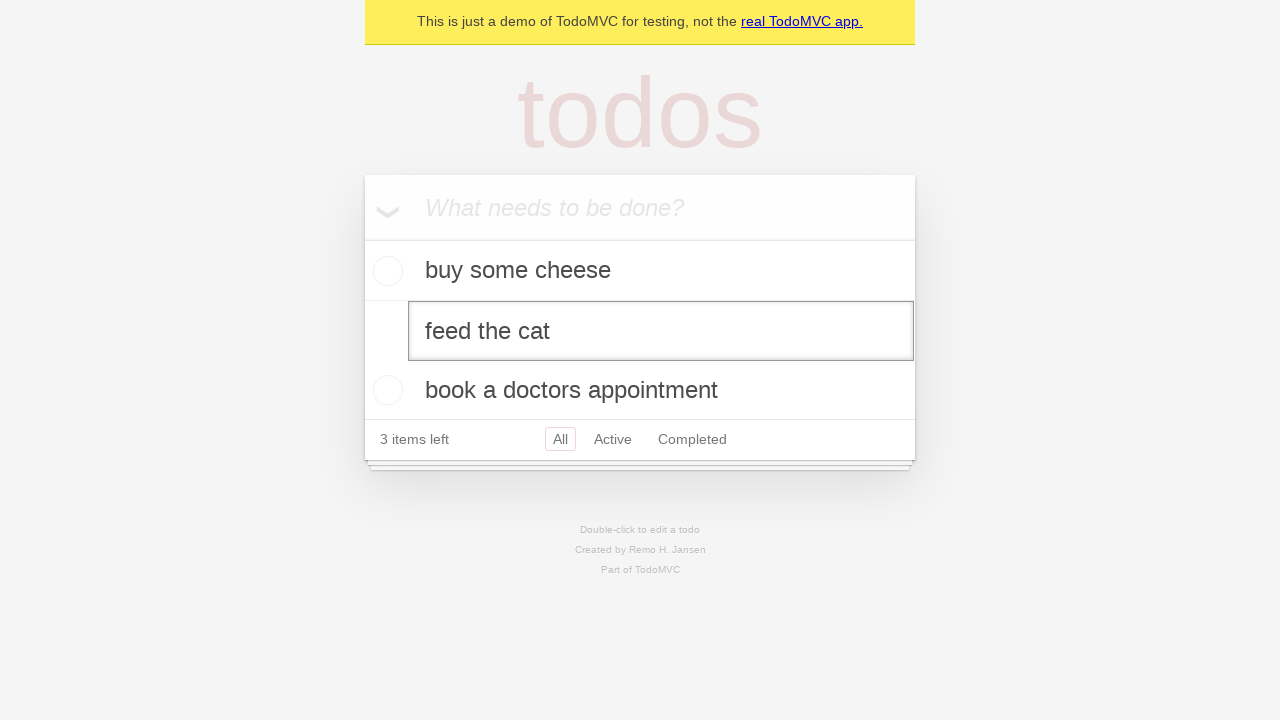

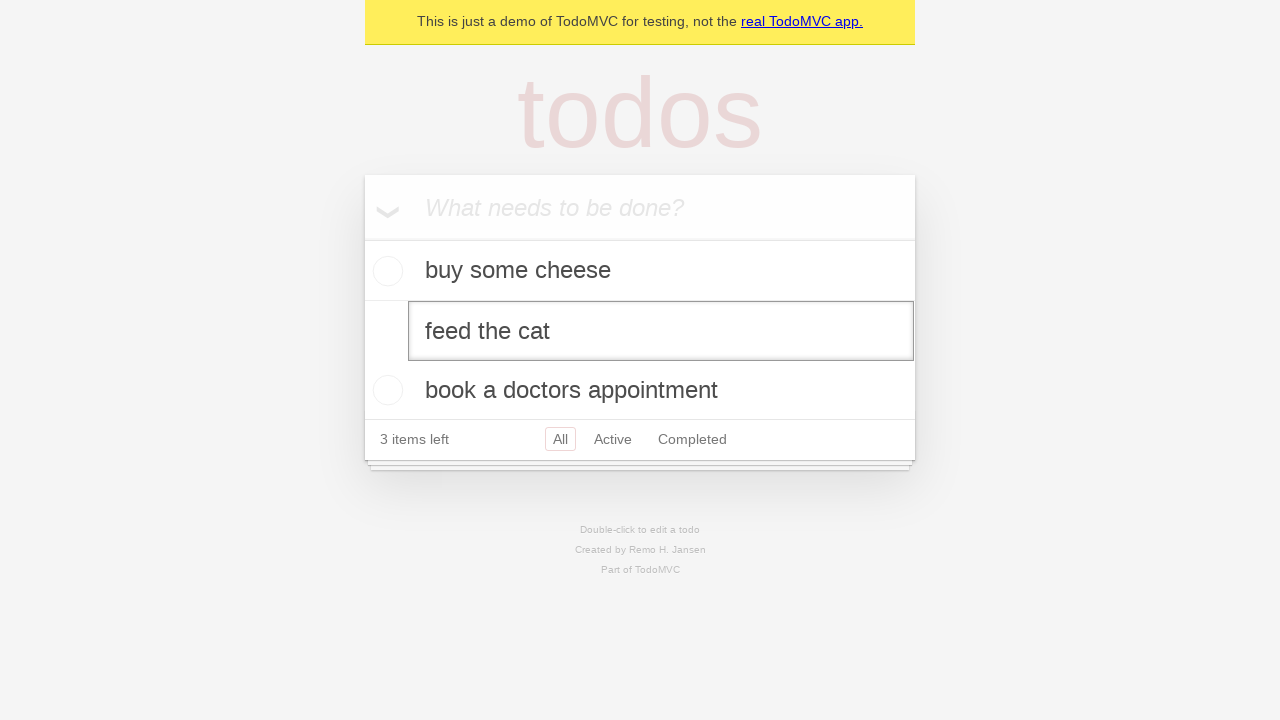